Tests dropdown selection by clicking on dropdown link and selecting different options using various methods

Starting URL: http://the-internet.herokuapp.com/

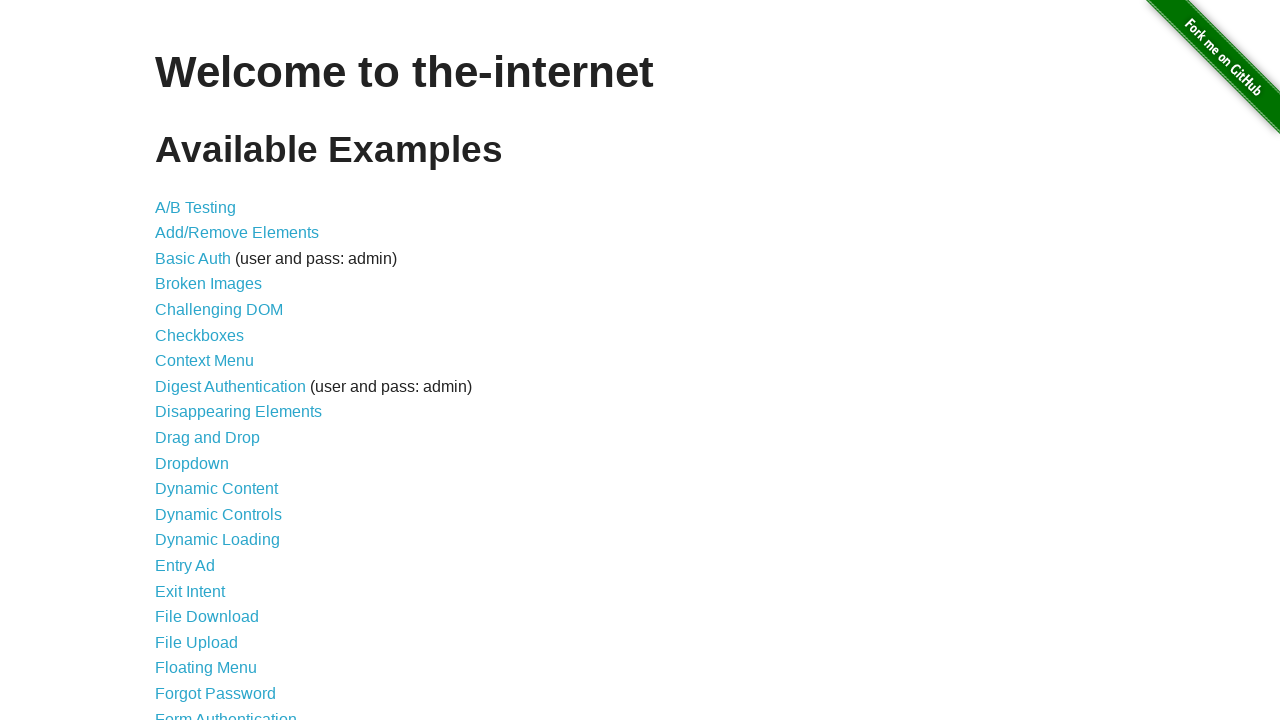

Clicked on dropdown link at (192, 463) on a[href='/dropdown']
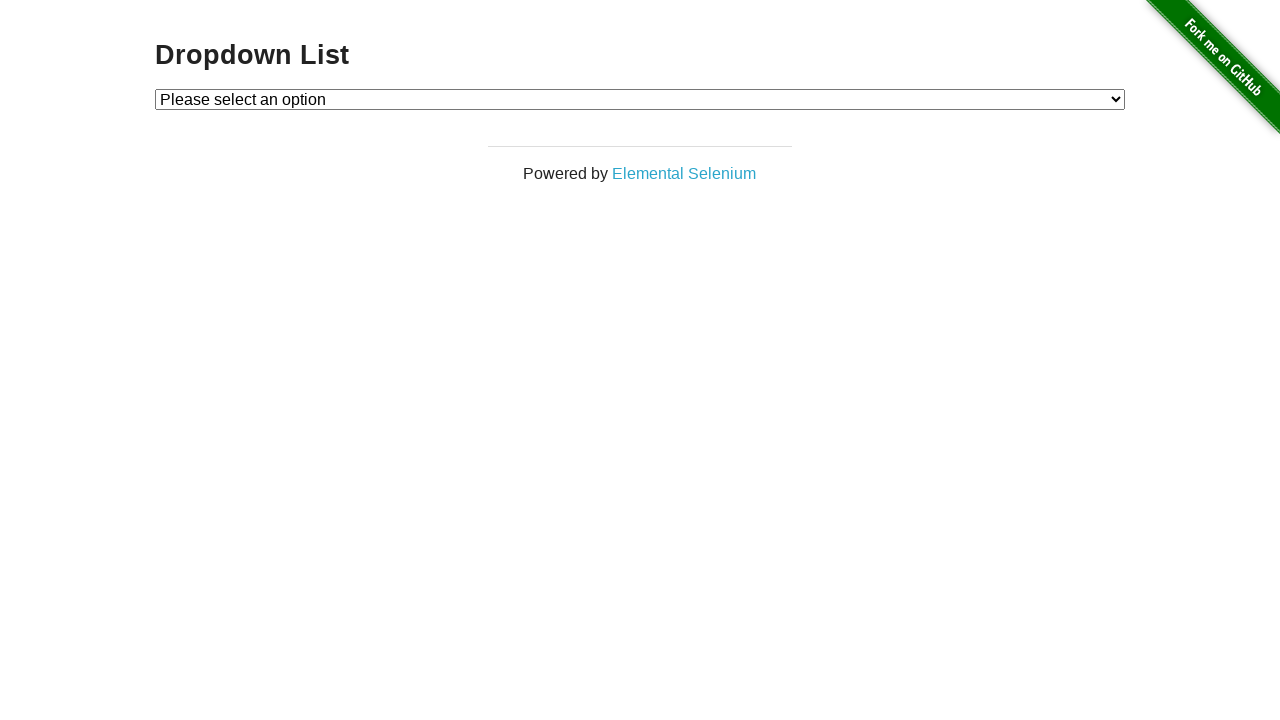

Selected Option 2 by visible text on #dropdown
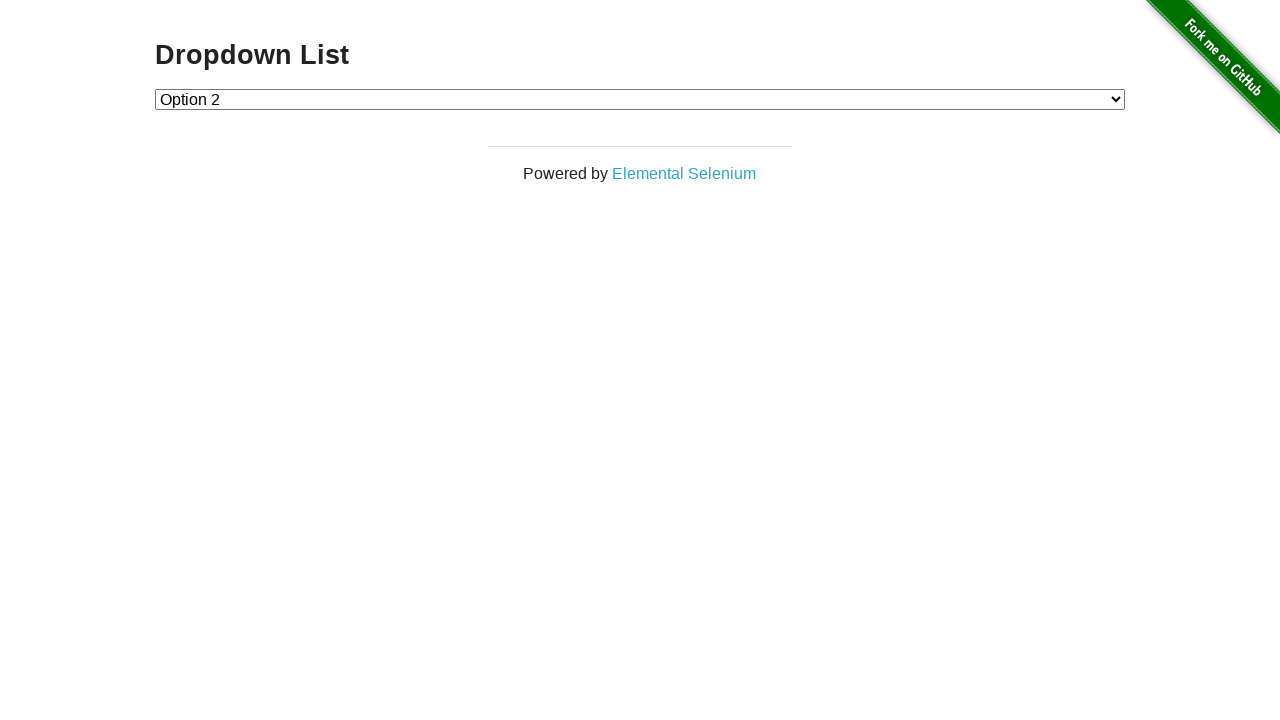

Selected Option 1 by value on #dropdown
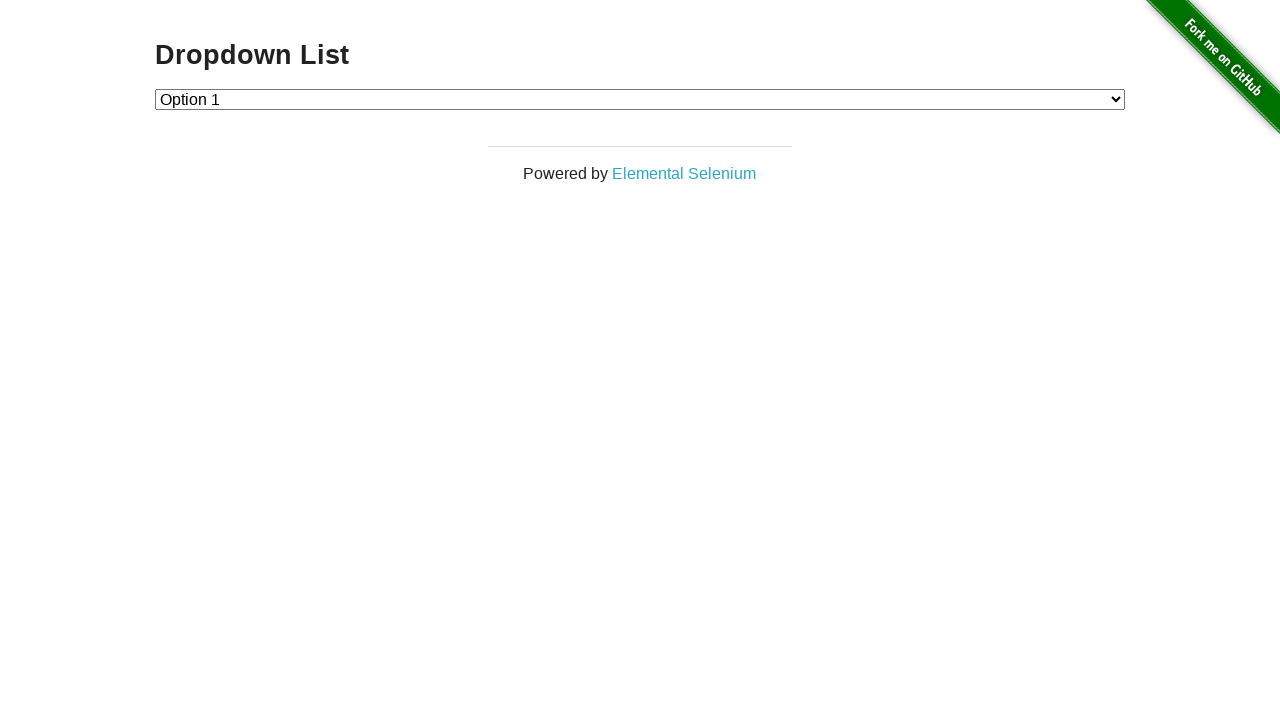

Selected Option 2 by index on #dropdown
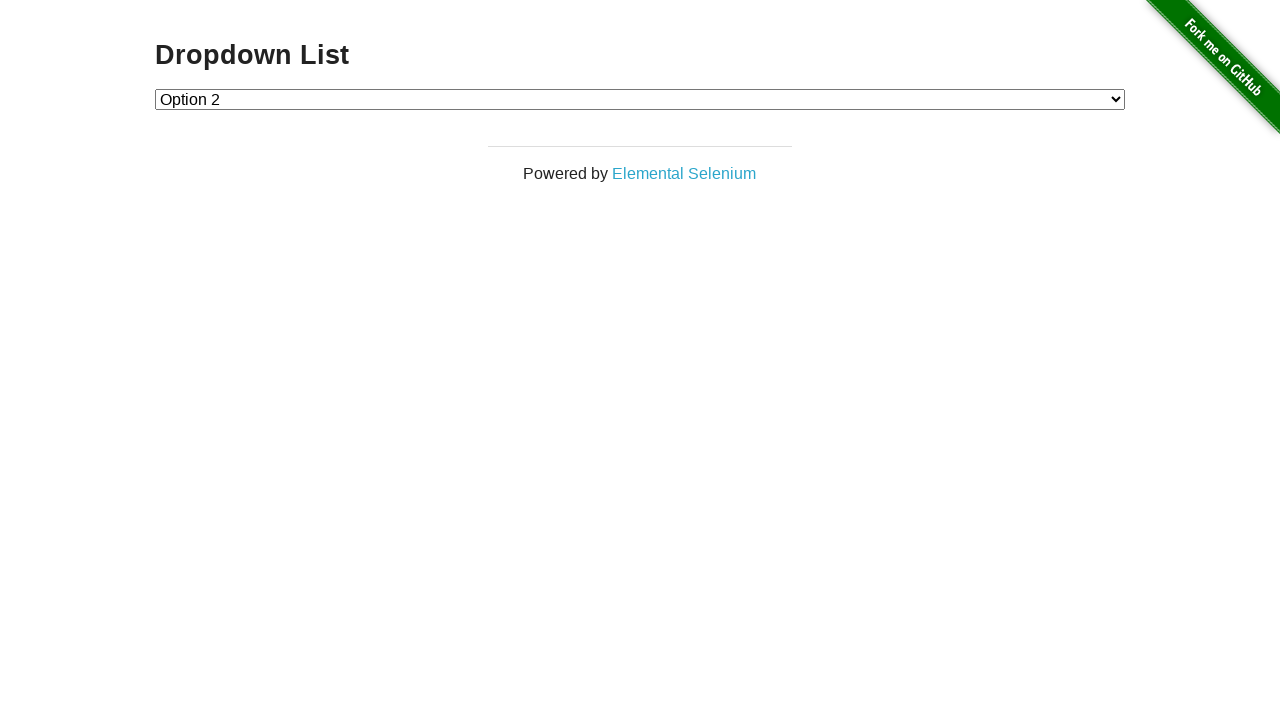

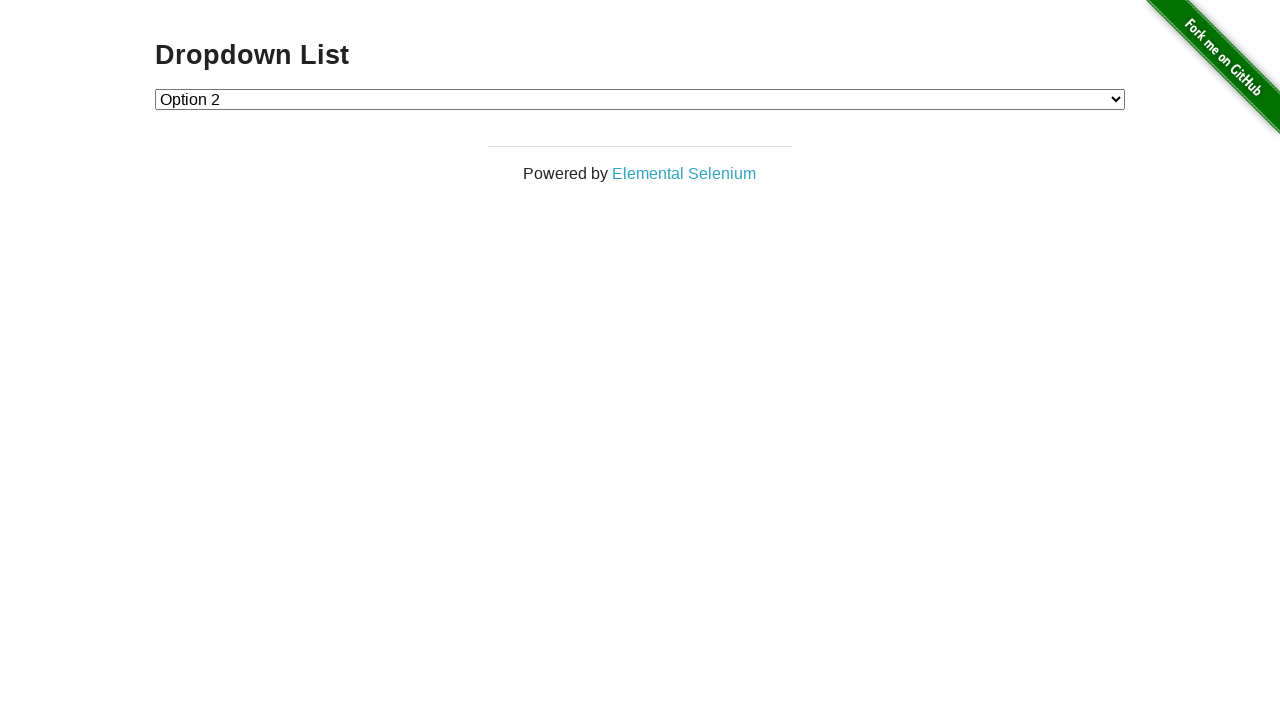